Tests the multi-select dropdown functionality on DemoQA's select menu page by scrolling to the dropdown element and interacting with it.

Starting URL: https://demoqa.com/select-menu

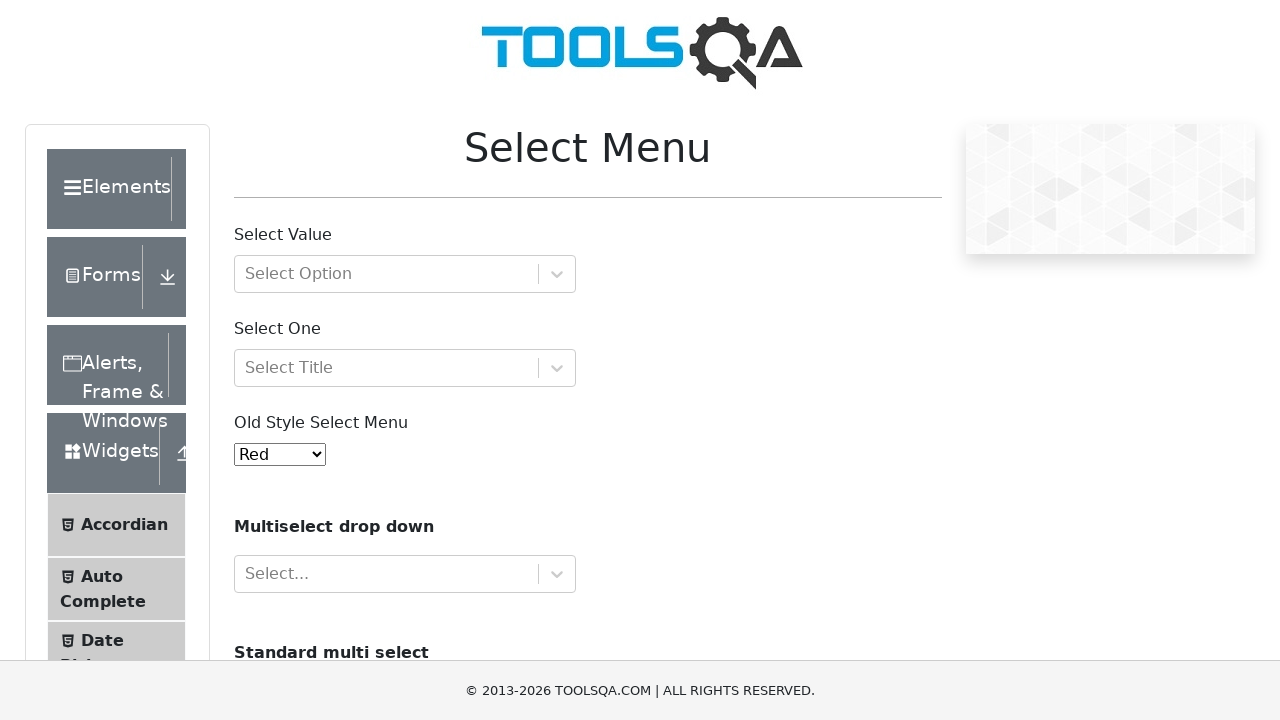

Scrolled down the page to reveal multi-select dropdown
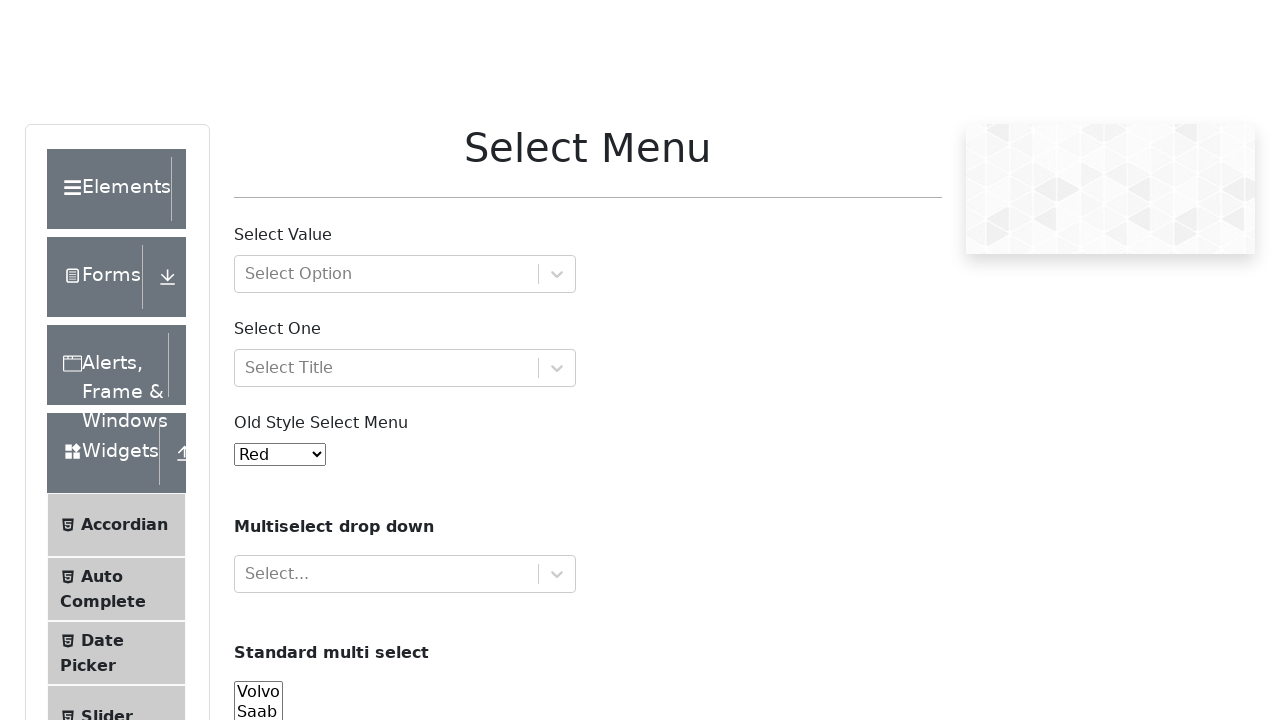

Multi-select dropdown element appeared
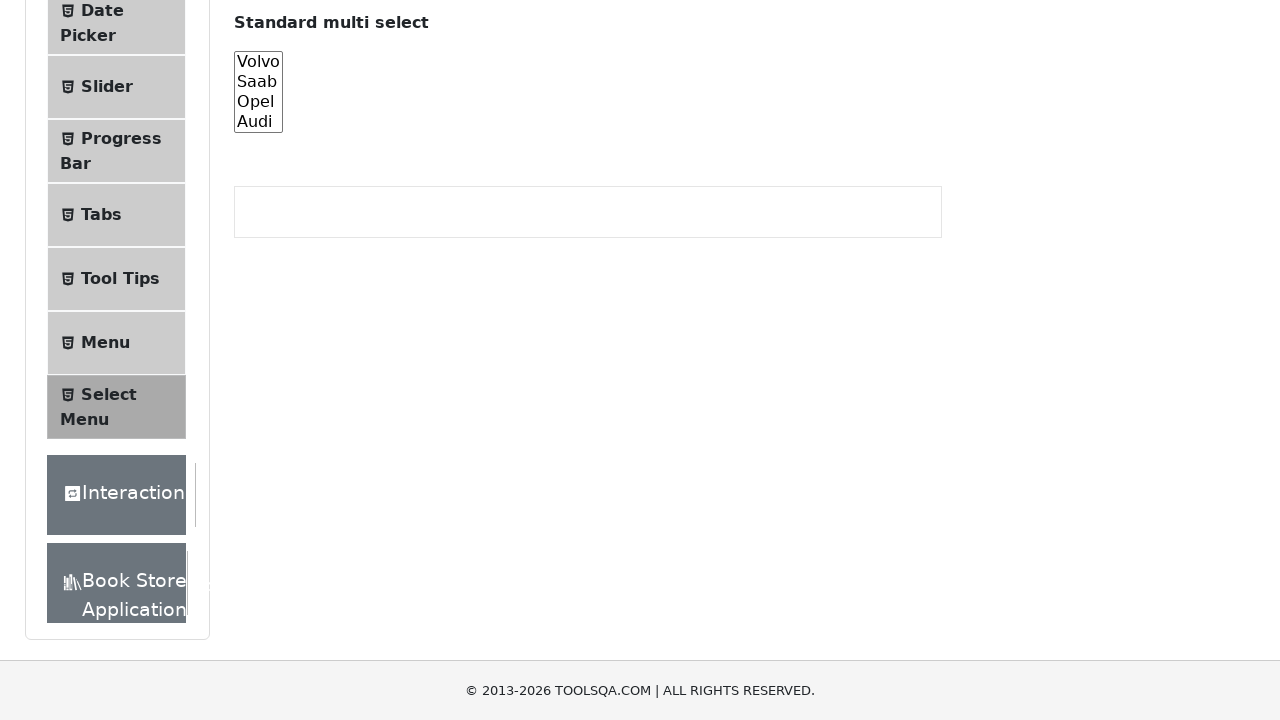

Selected 'volvo' option in multi-select dropdown on select#cars
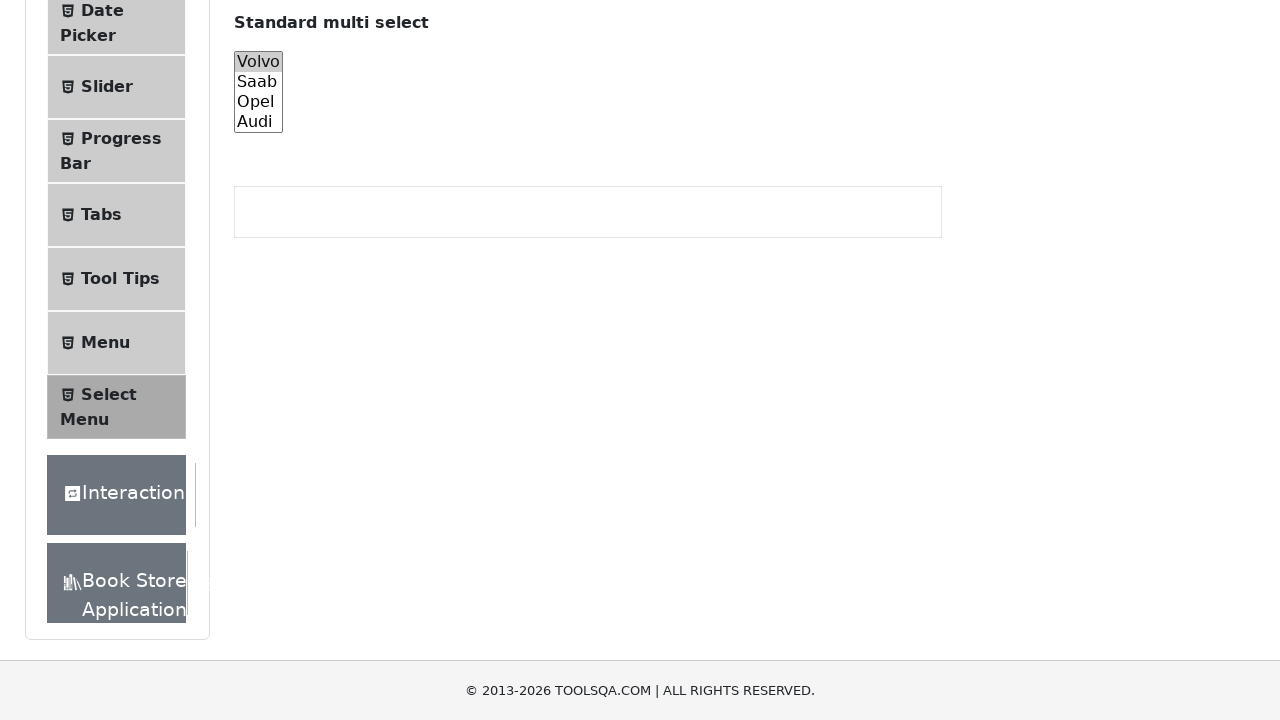

Deselected all options in multi-select dropdown on select#cars
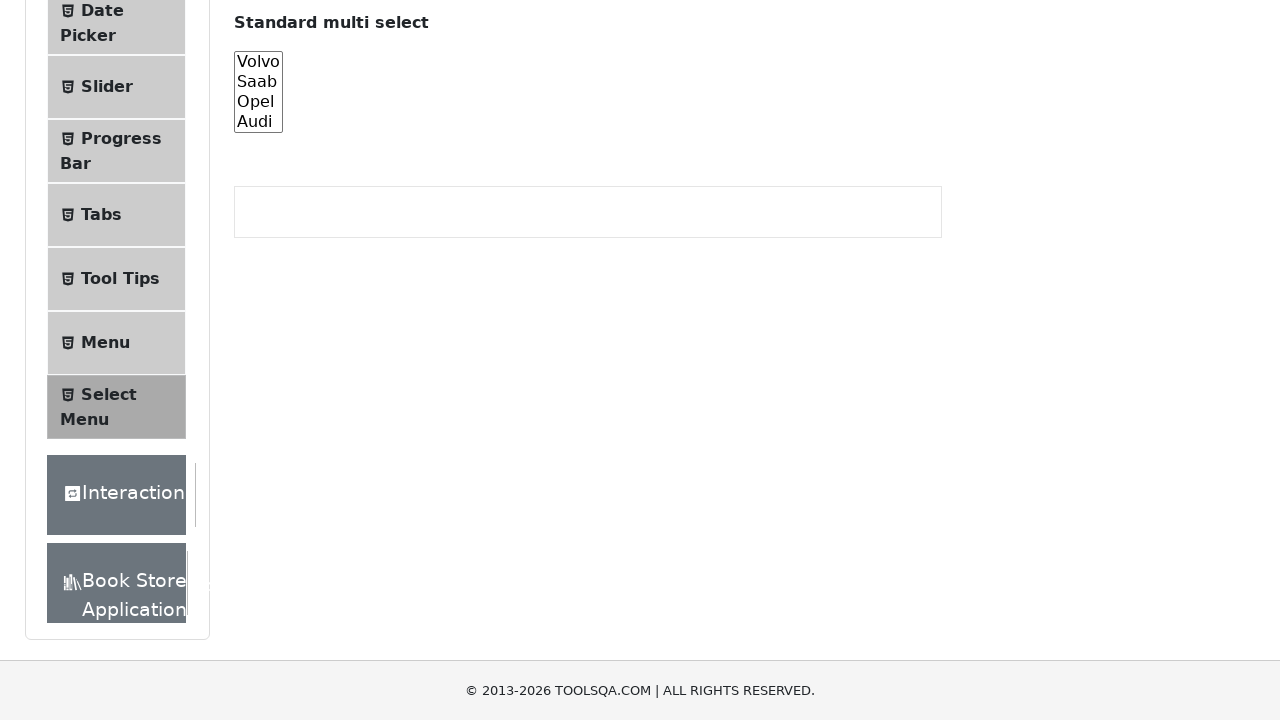

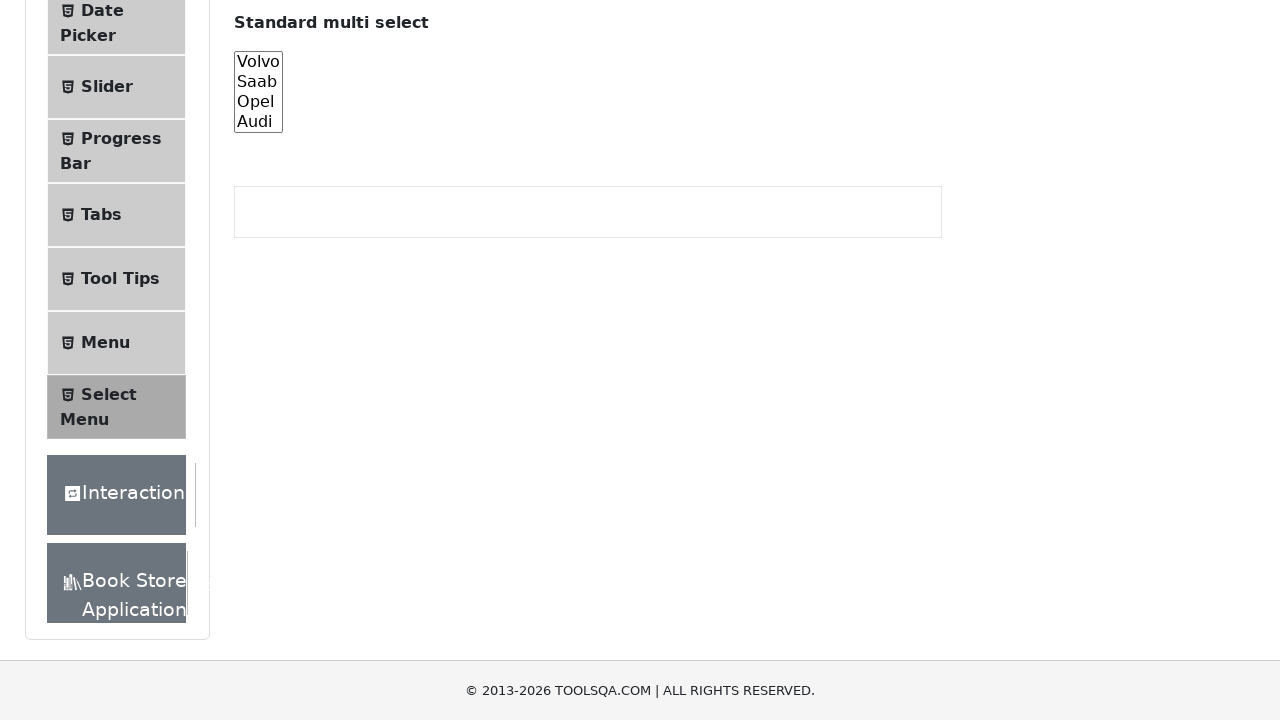